Tests slider interaction on W3Schools by clicking and dragging the slider handle to 70% position

Starting URL: https://www.w3schools.com/howto/howto_js_rangeslider.asp

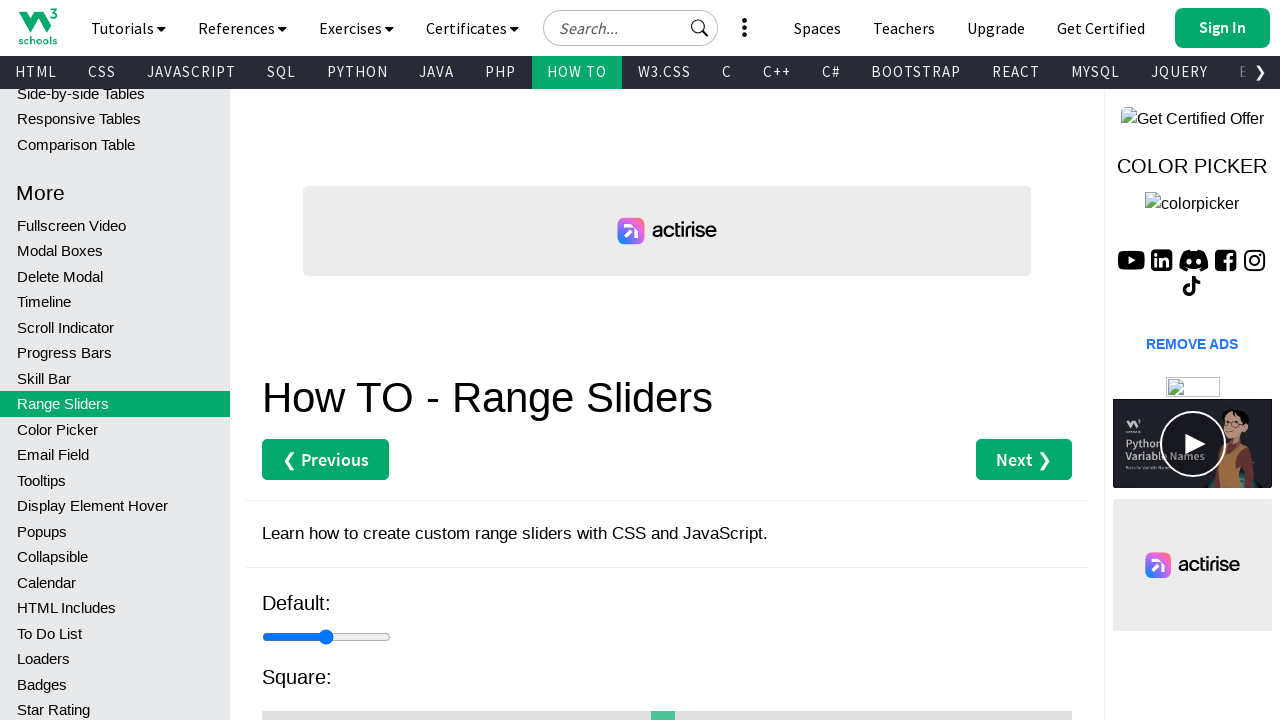

Located slider element with id='id2'
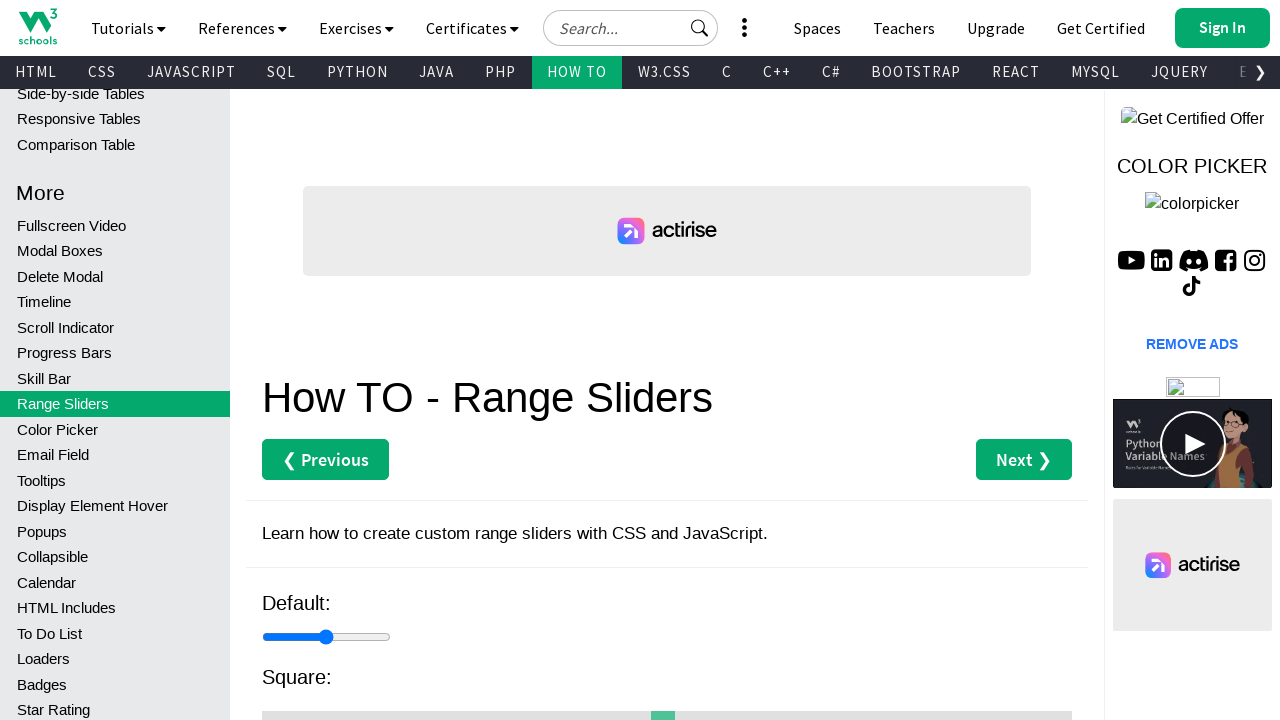

Retrieved slider bounding box dimensions
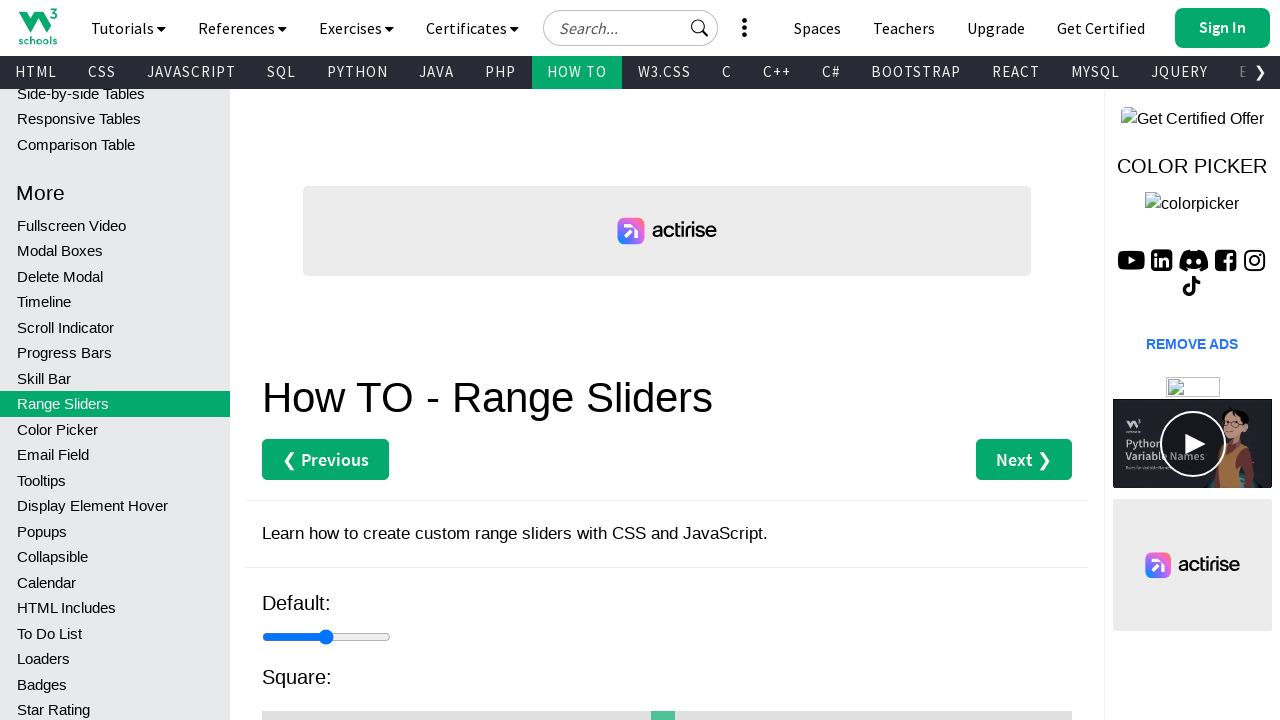

Calculated target offset for 70% position: 566px from slider width 809.984375px
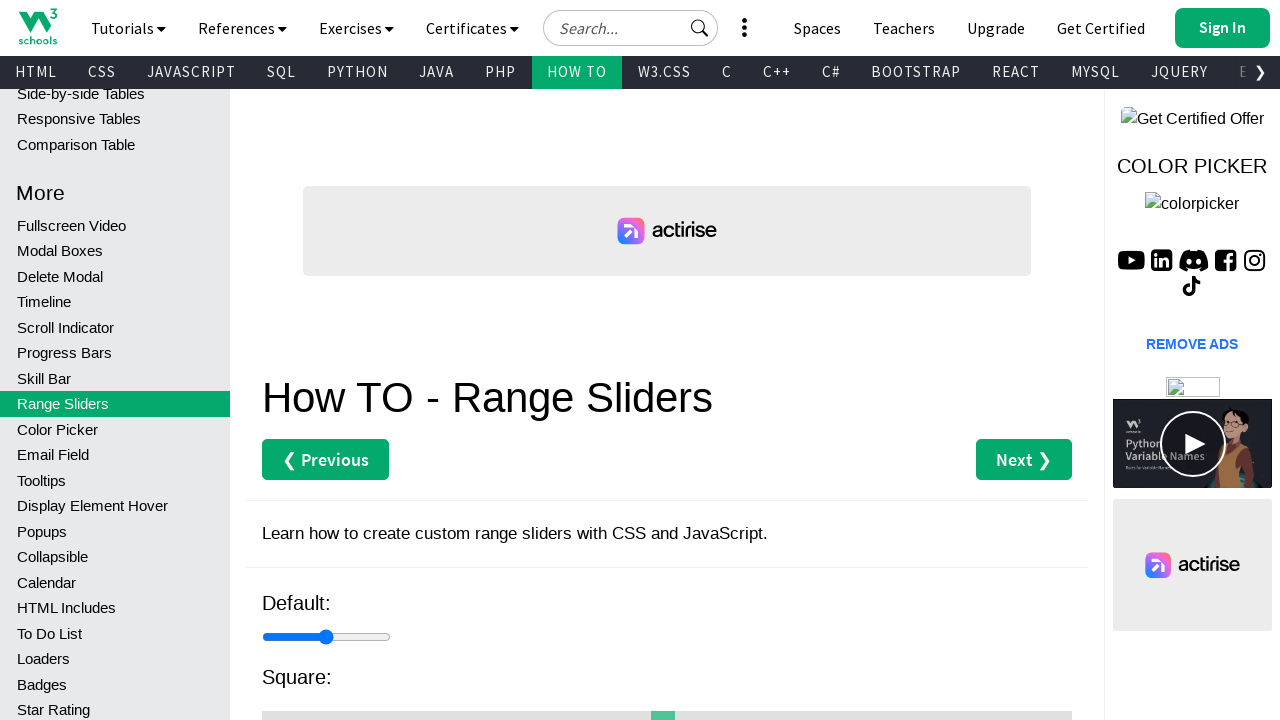

Clicked on slider element at (667, 708) on //*[@id="id2"]
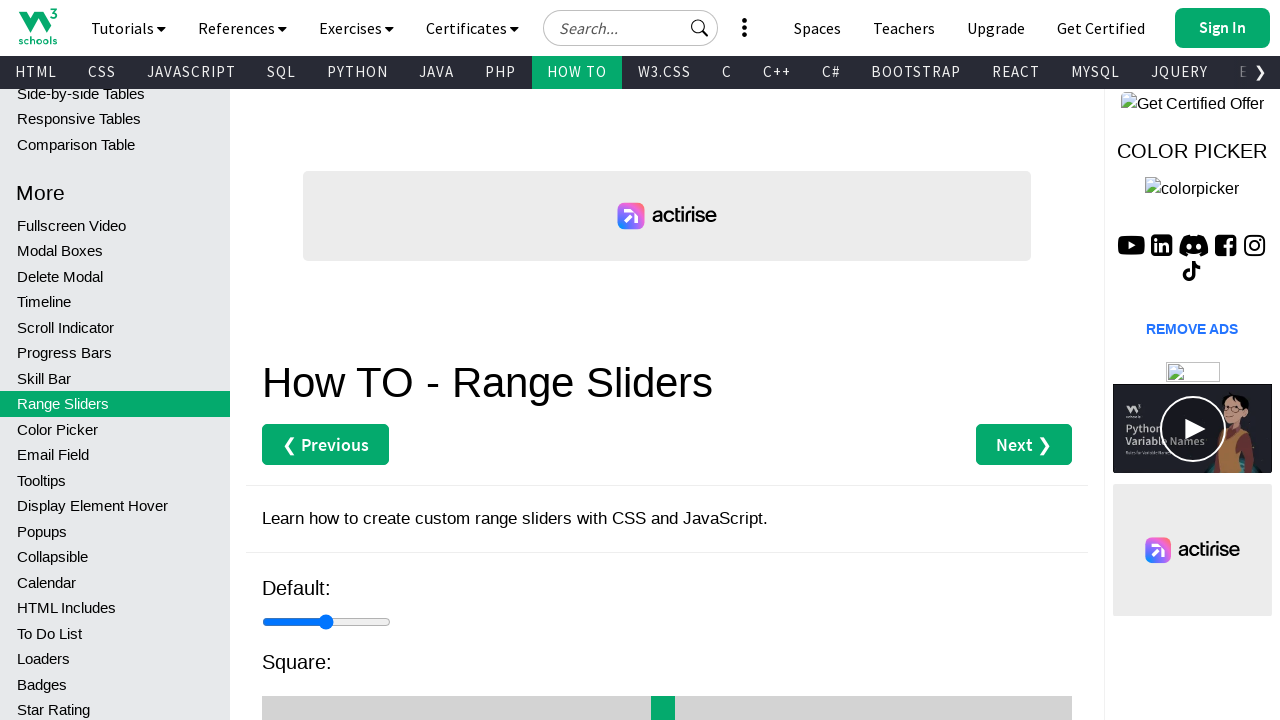

Pressed mouse button down on slider at (667, 708)
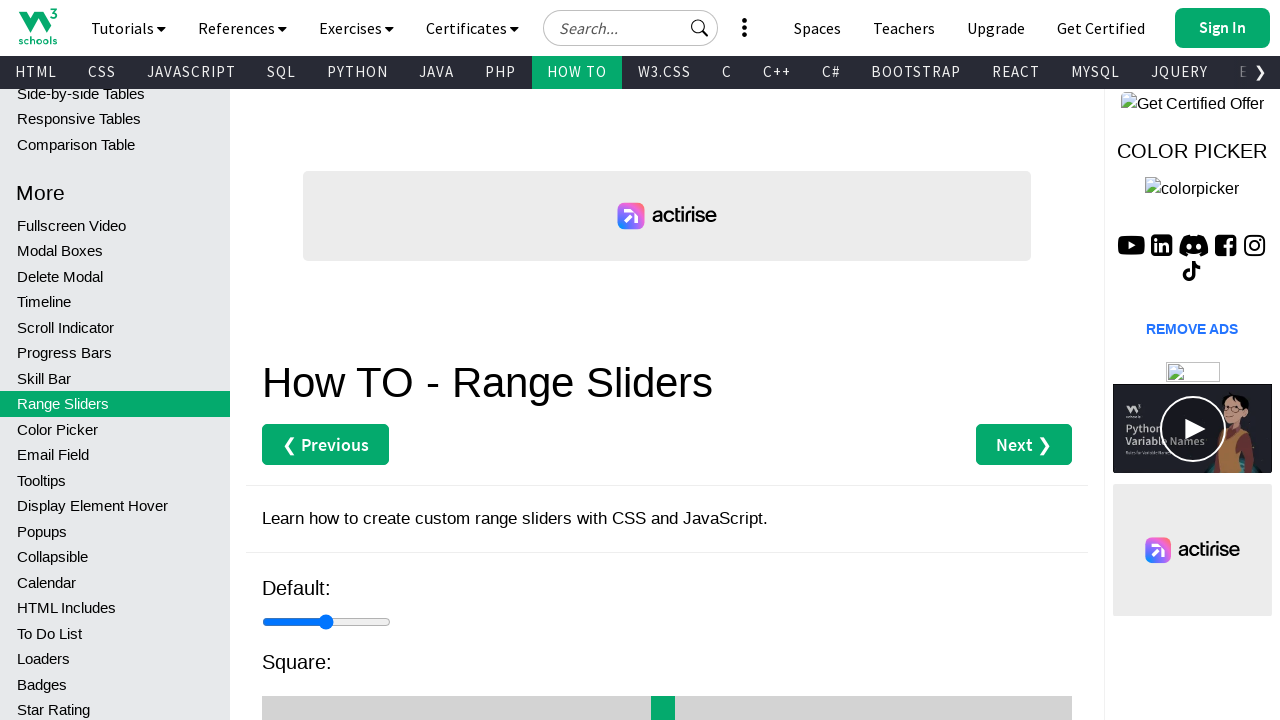

Dragged mouse to 70% position on slider at (-304, 711)
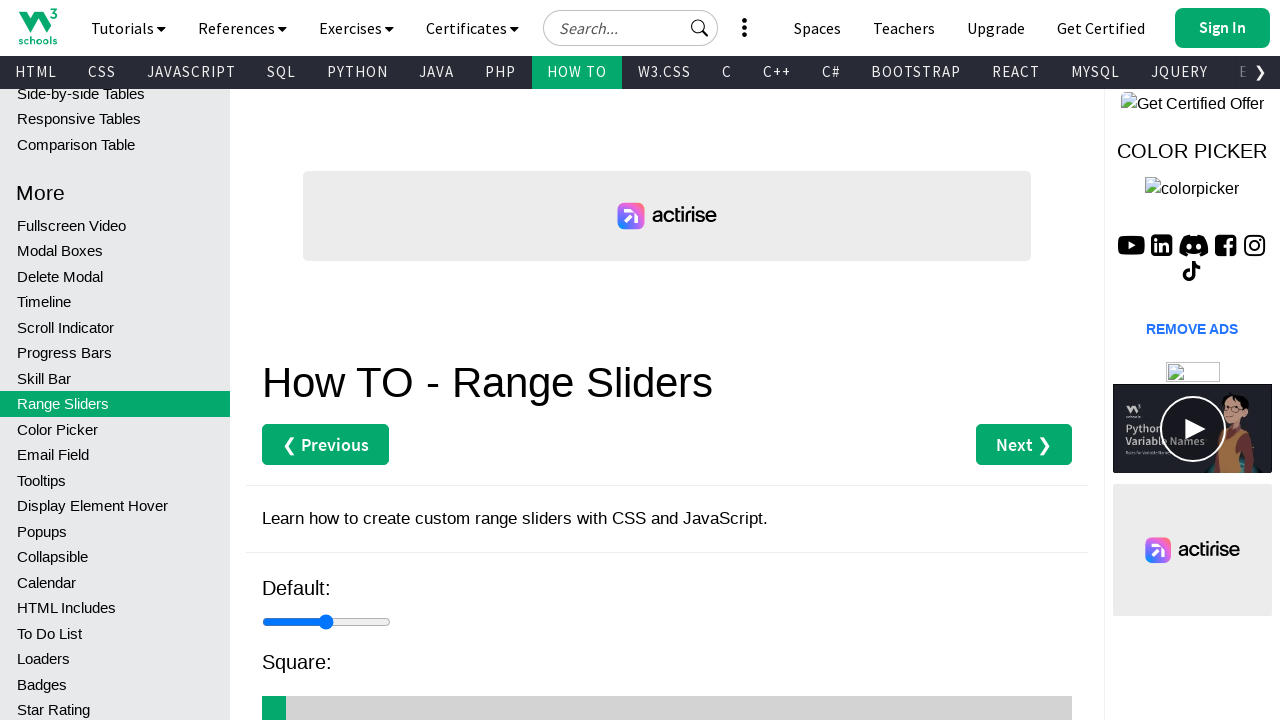

Released mouse button, slider moved to 70% position at (-304, 711)
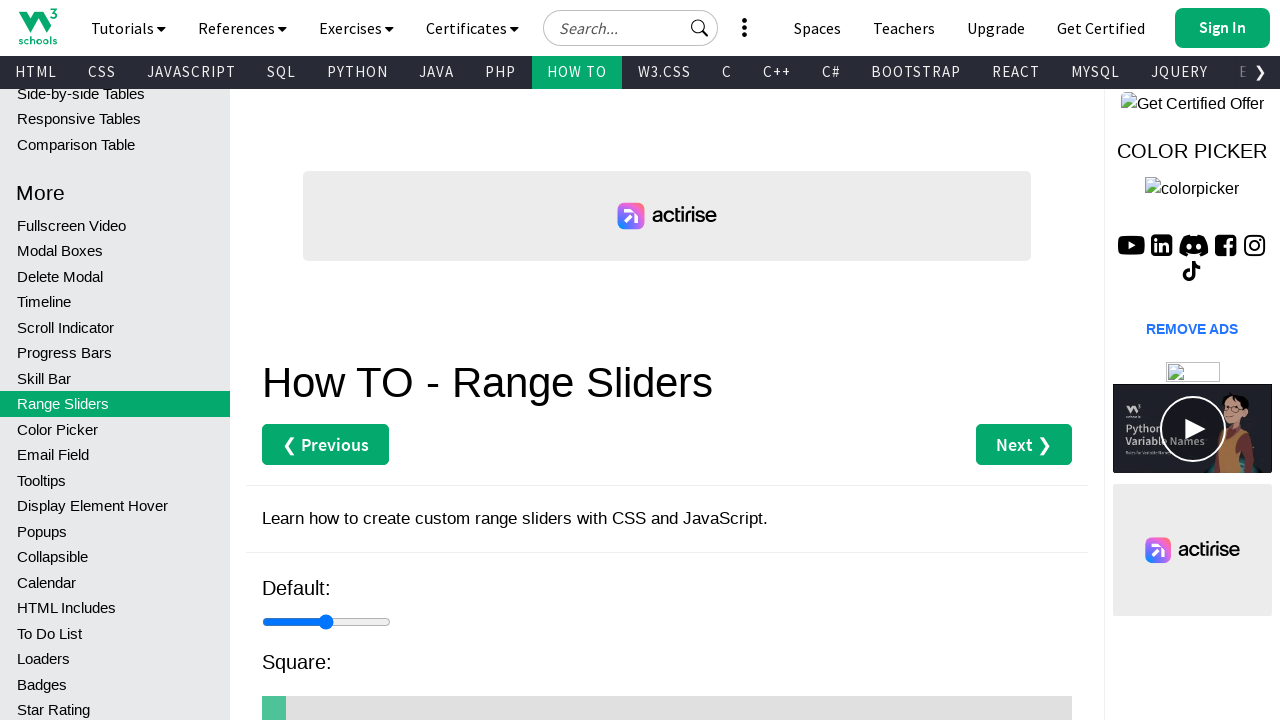

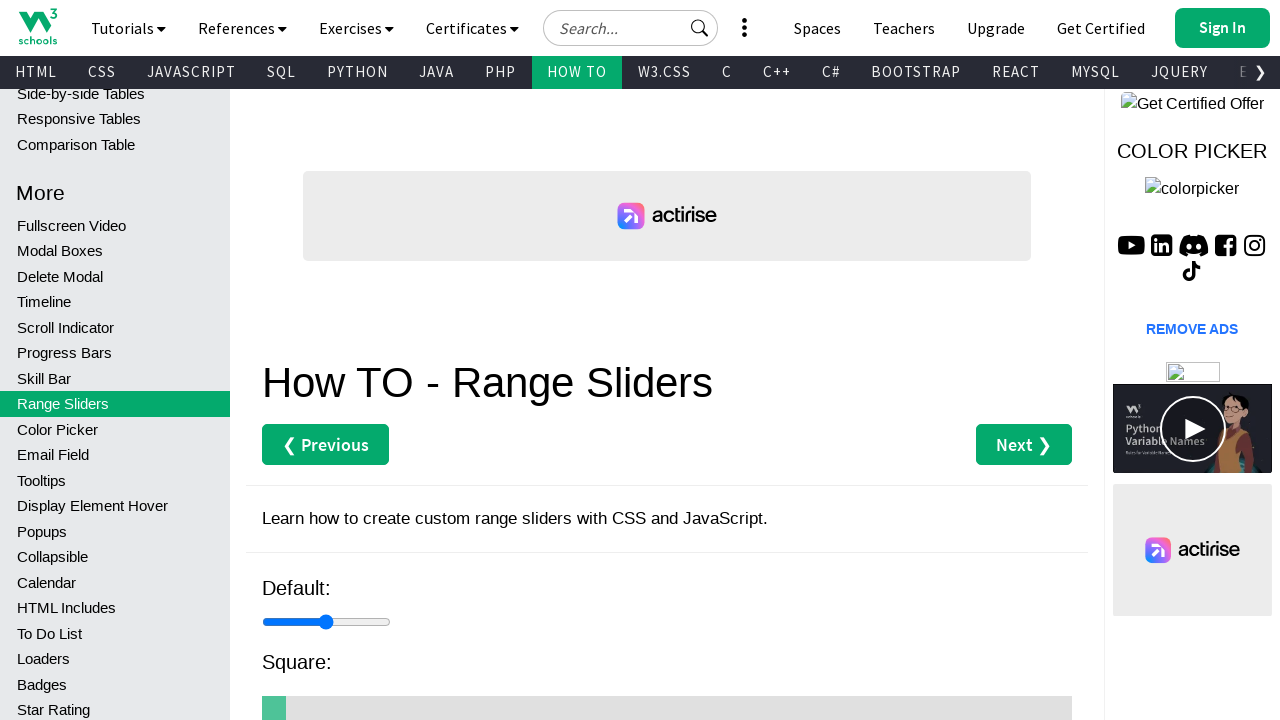